Tests a laminate flooring calculator by entering room dimensions (15x10), laminate specifications (5000x1000mm, 100 per pack, 1000 rub price), and verifying the calculated area, panels needed, and cost

Starting URL: https://masterskayapola.ru/kalkulyator/laminata.html

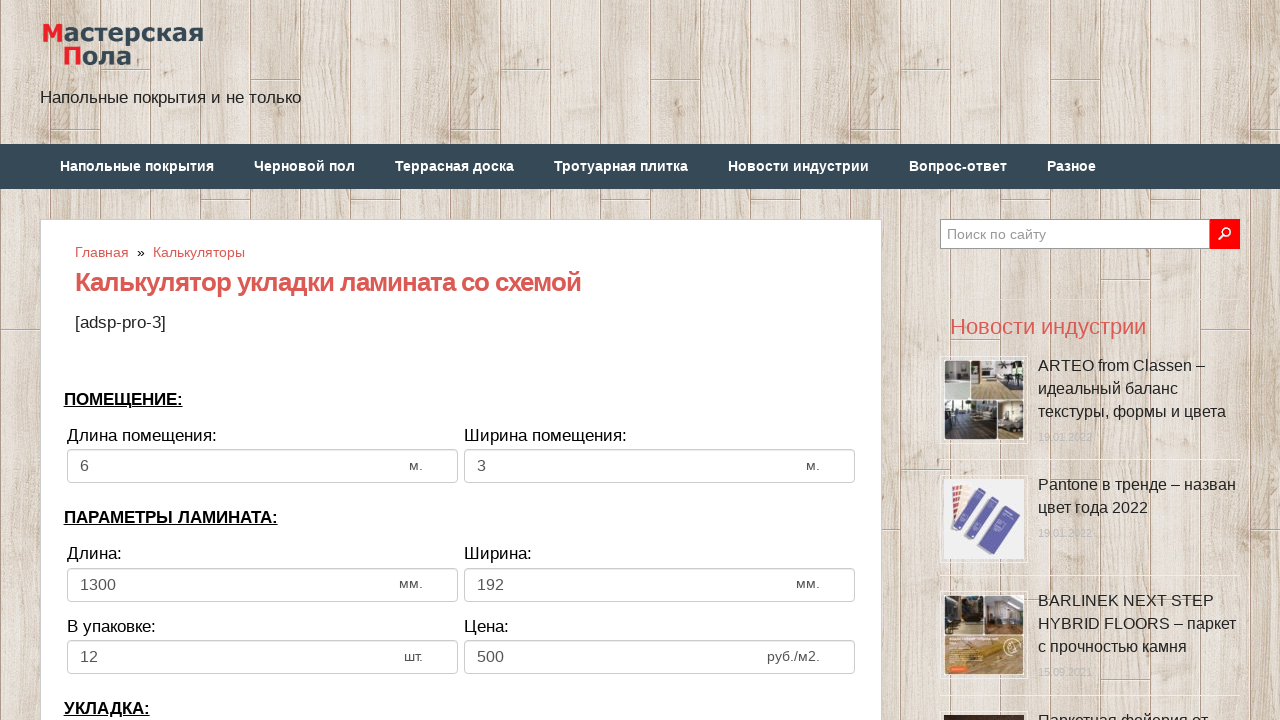

Cleared room width field on input[name='calc_roomwidth']
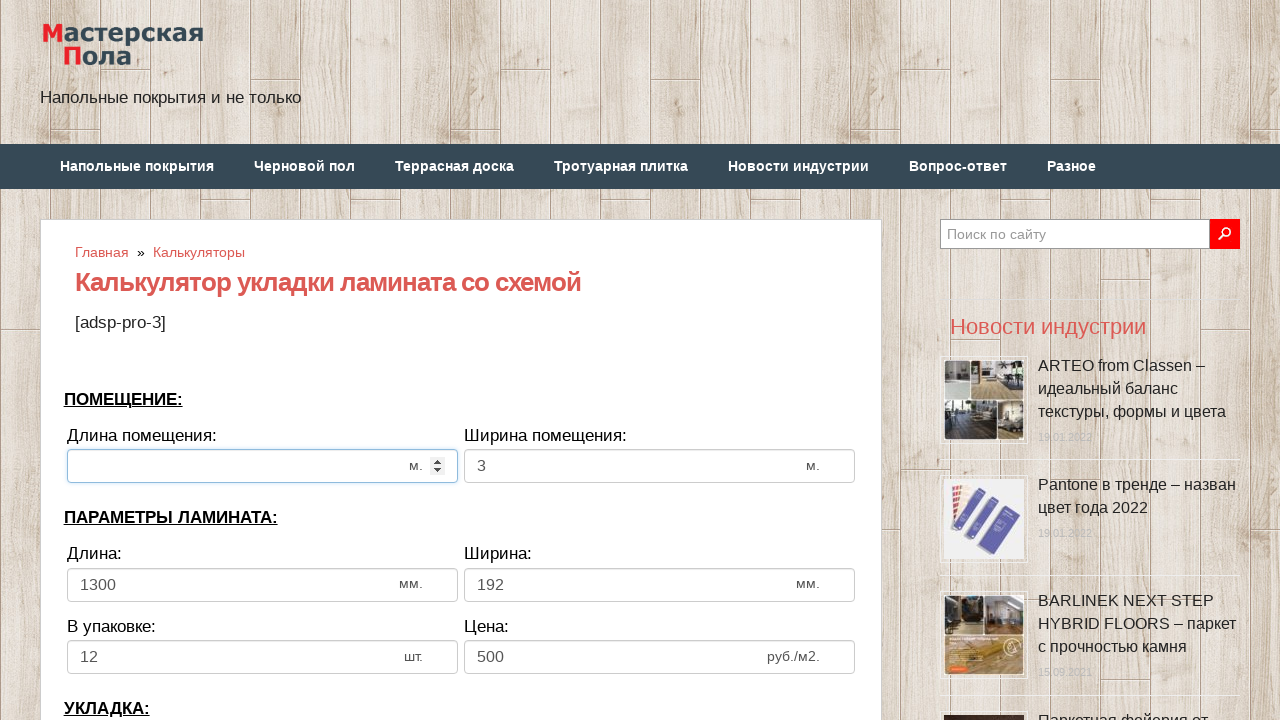

Entered room width: 15 on input[name='calc_roomwidth']
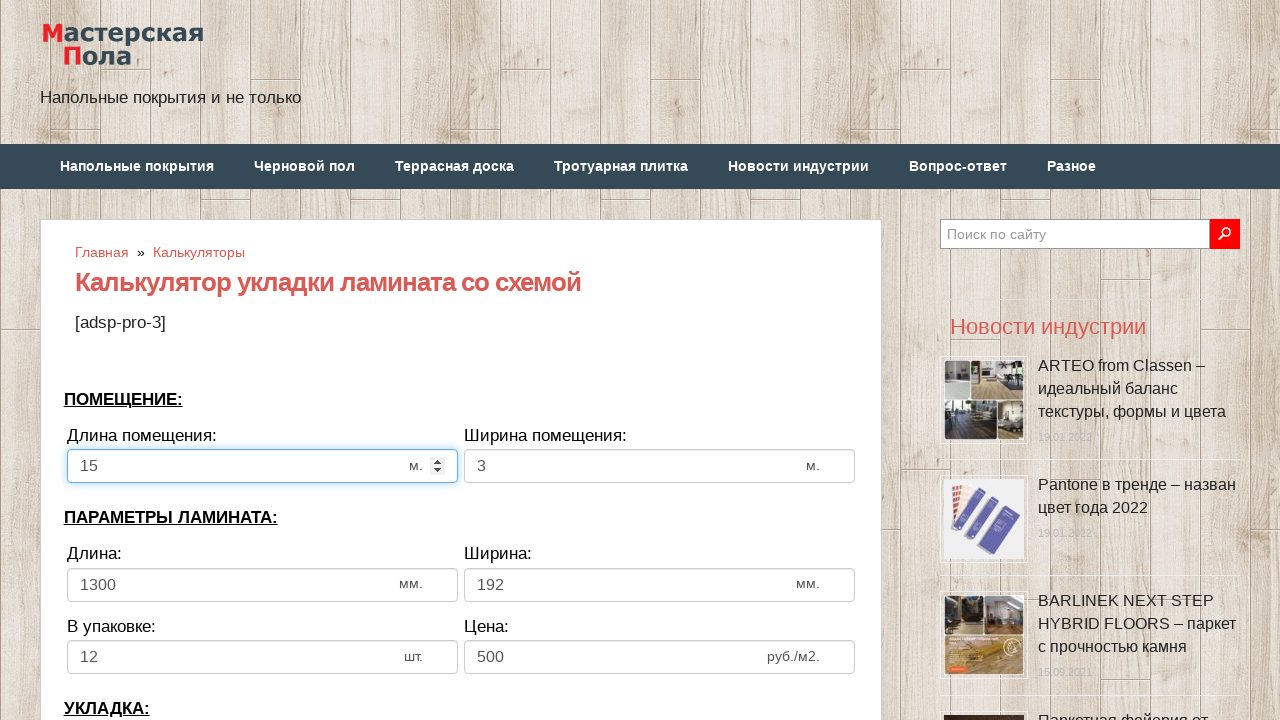

Cleared room height field on input[name='calc_roomheight']
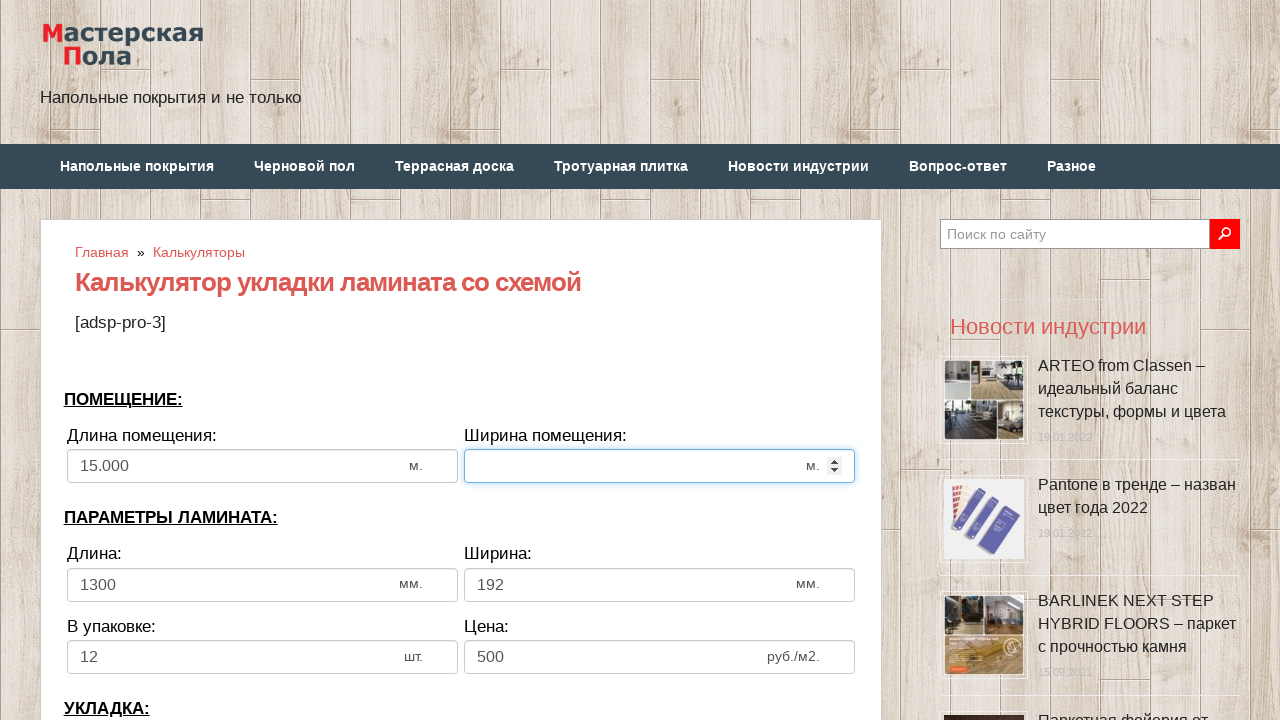

Entered room height: 10 on input[name='calc_roomheight']
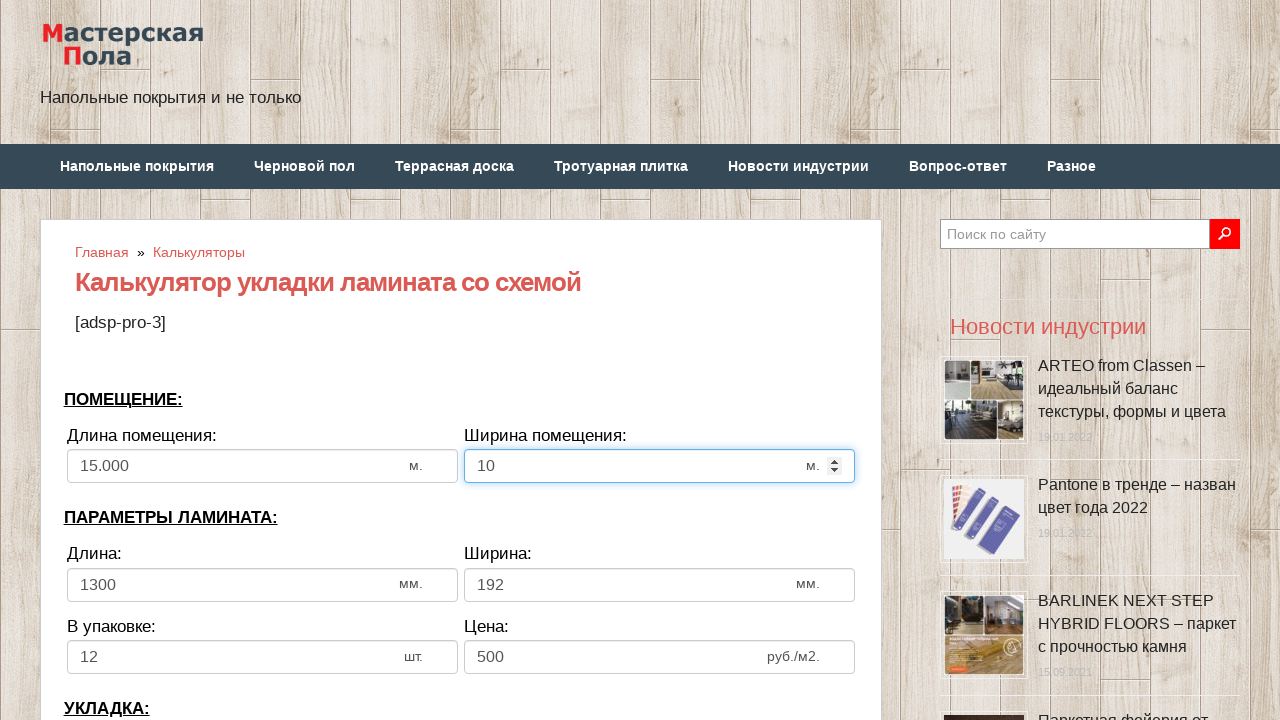

Cleared laminate width field on input[name='calc_lamwidth']
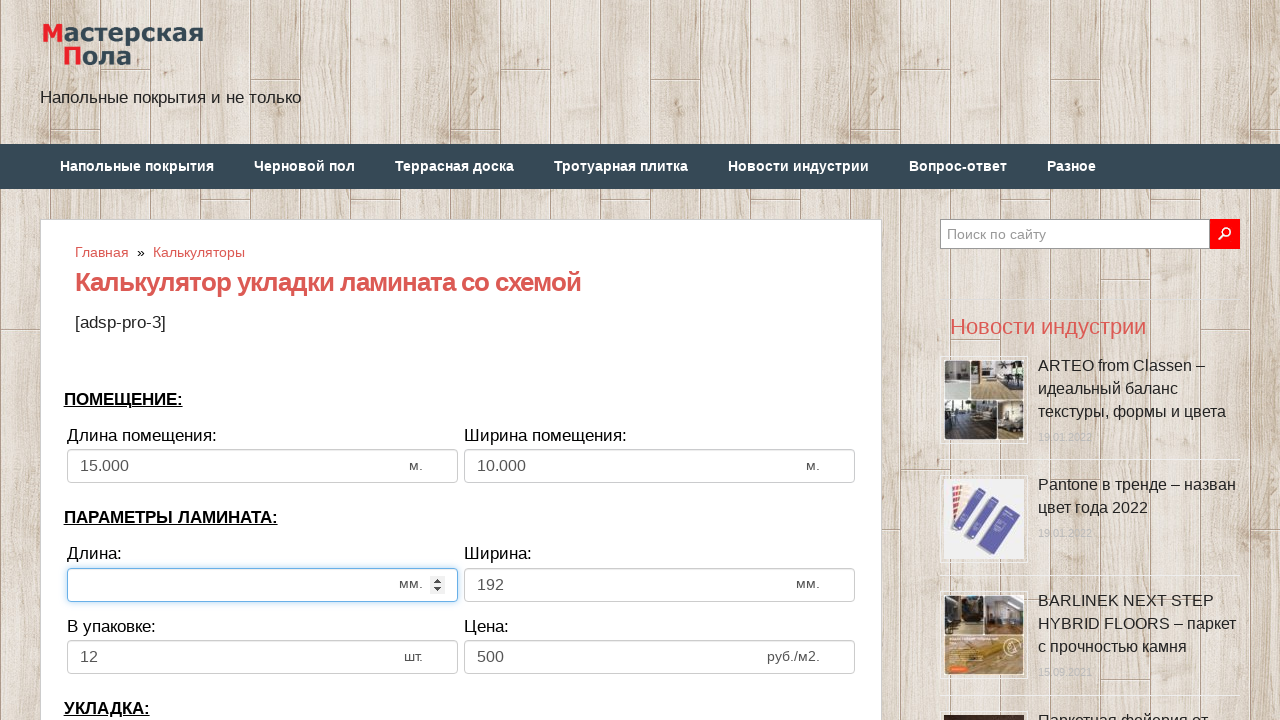

Entered laminate width: 5000mm on input[name='calc_lamwidth']
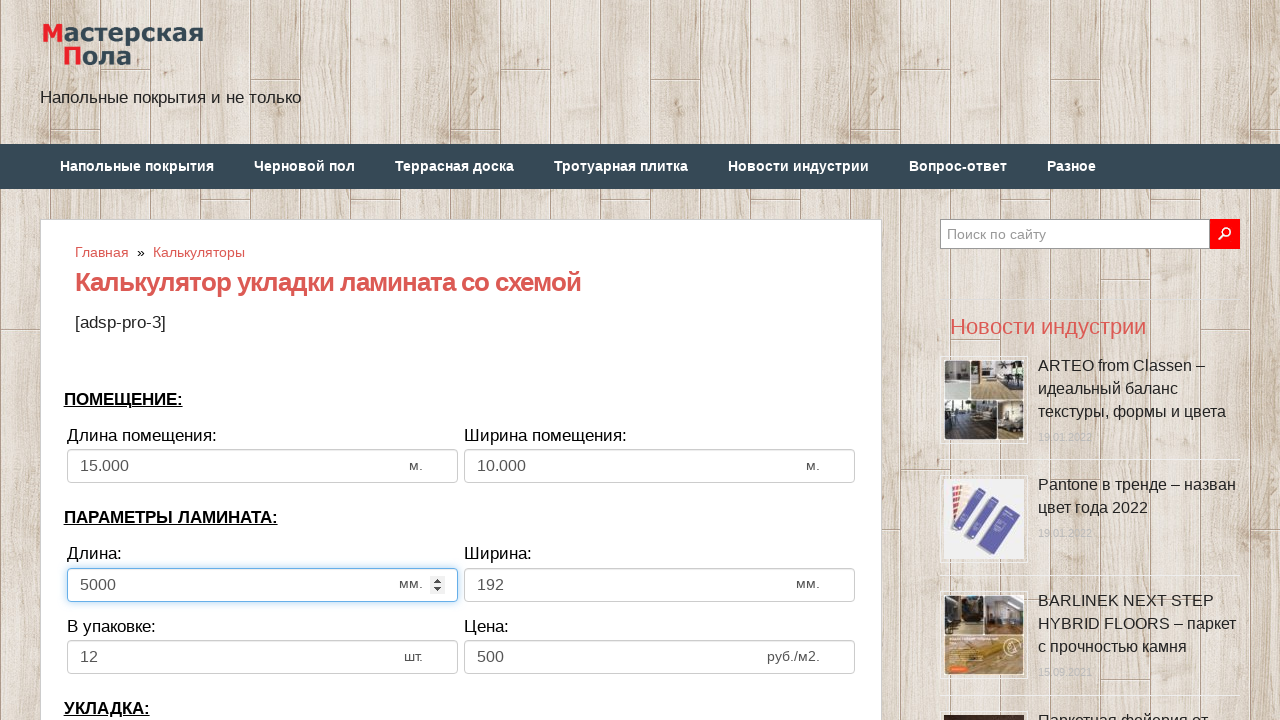

Cleared laminate height field on input[name='calc_lamheight']
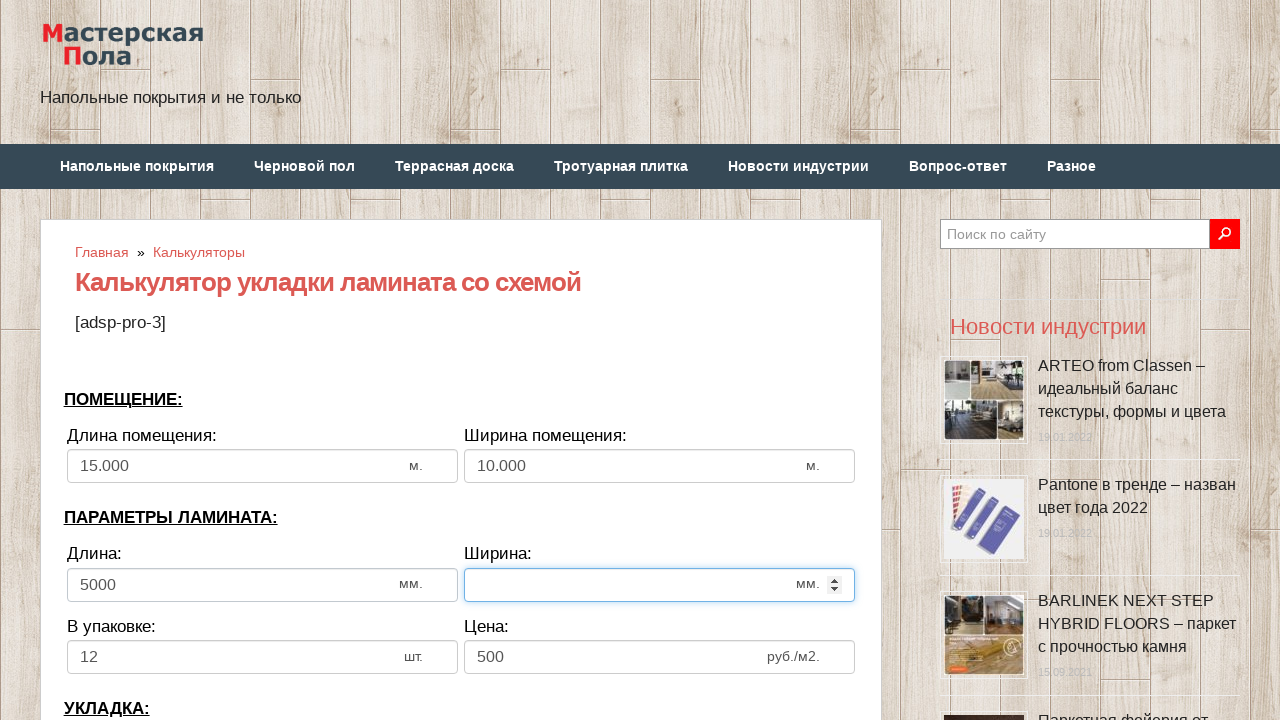

Entered laminate height: 1000mm on input[name='calc_lamheight']
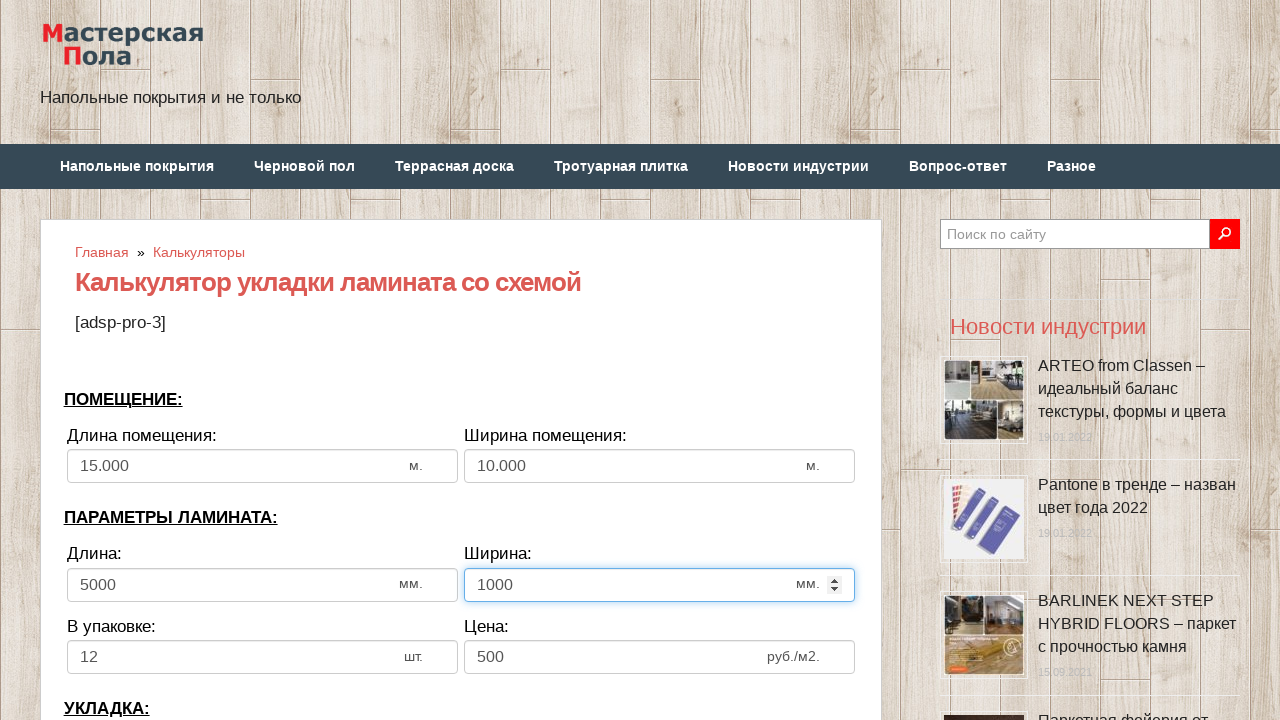

Cleared pieces in pack field on input[name='calc_inpack']
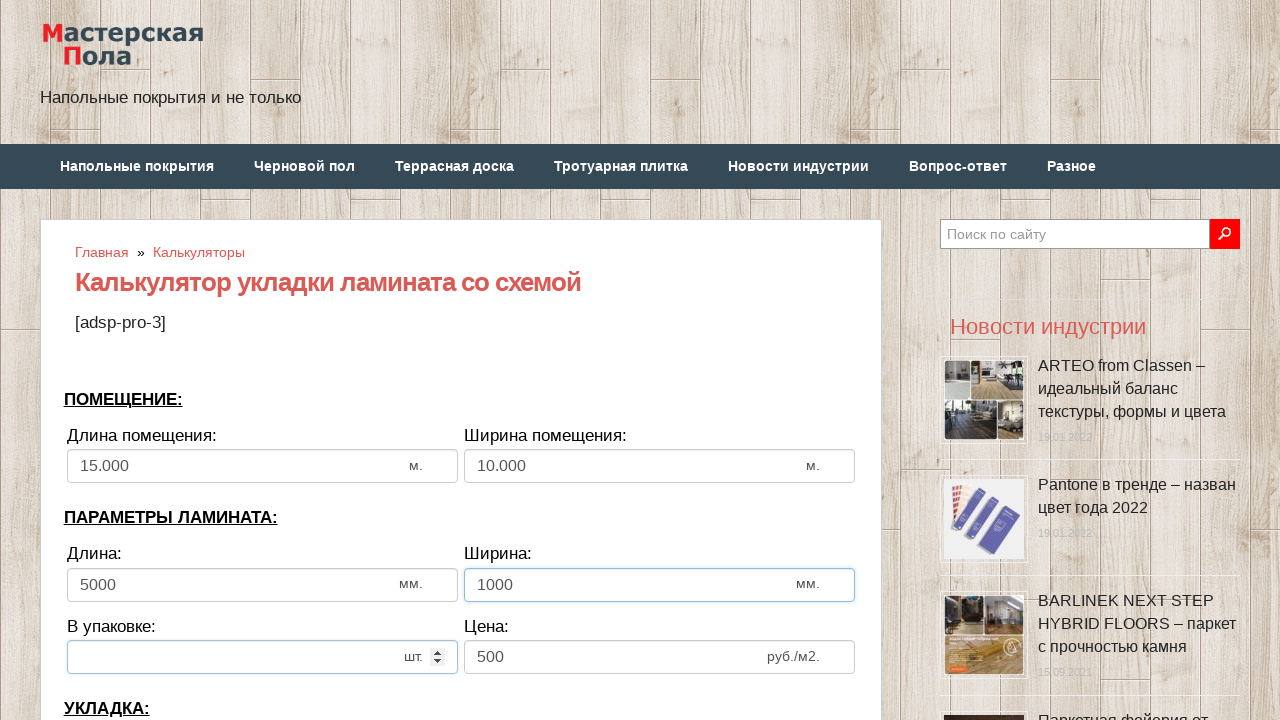

Entered pieces in pack: 100 on input[name='calc_inpack']
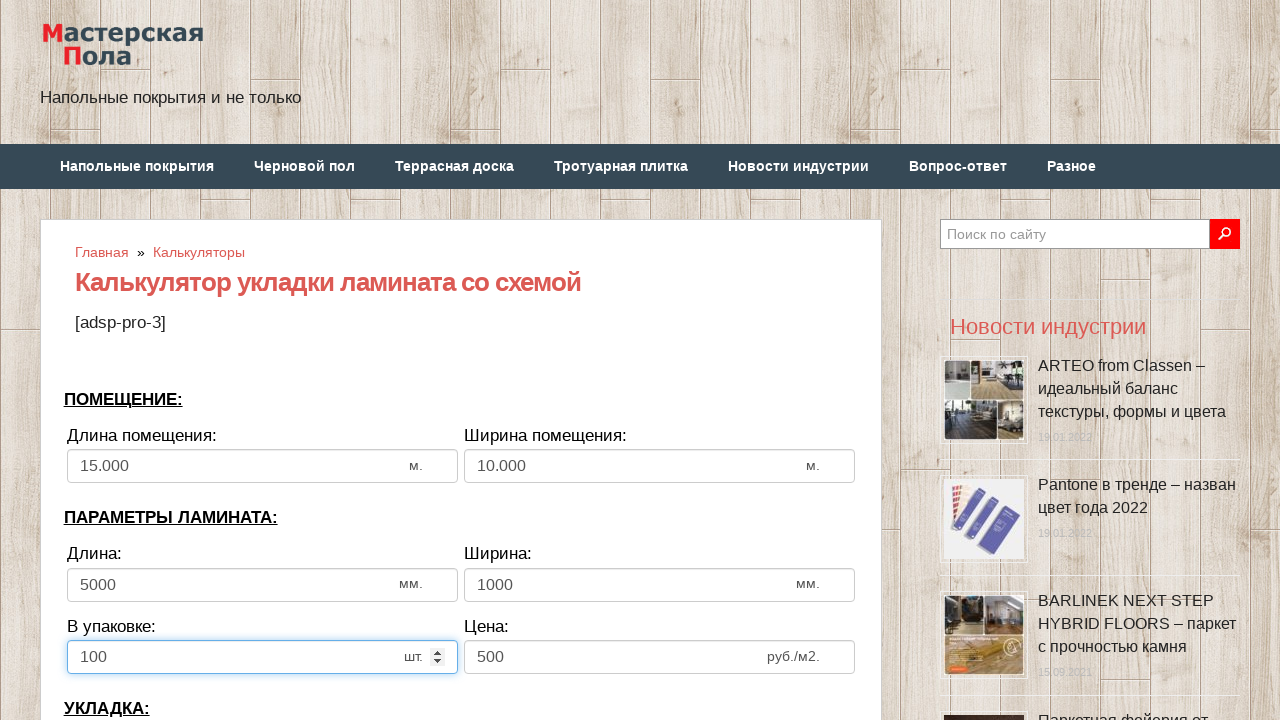

Cleared price field on input[name='calc_price']
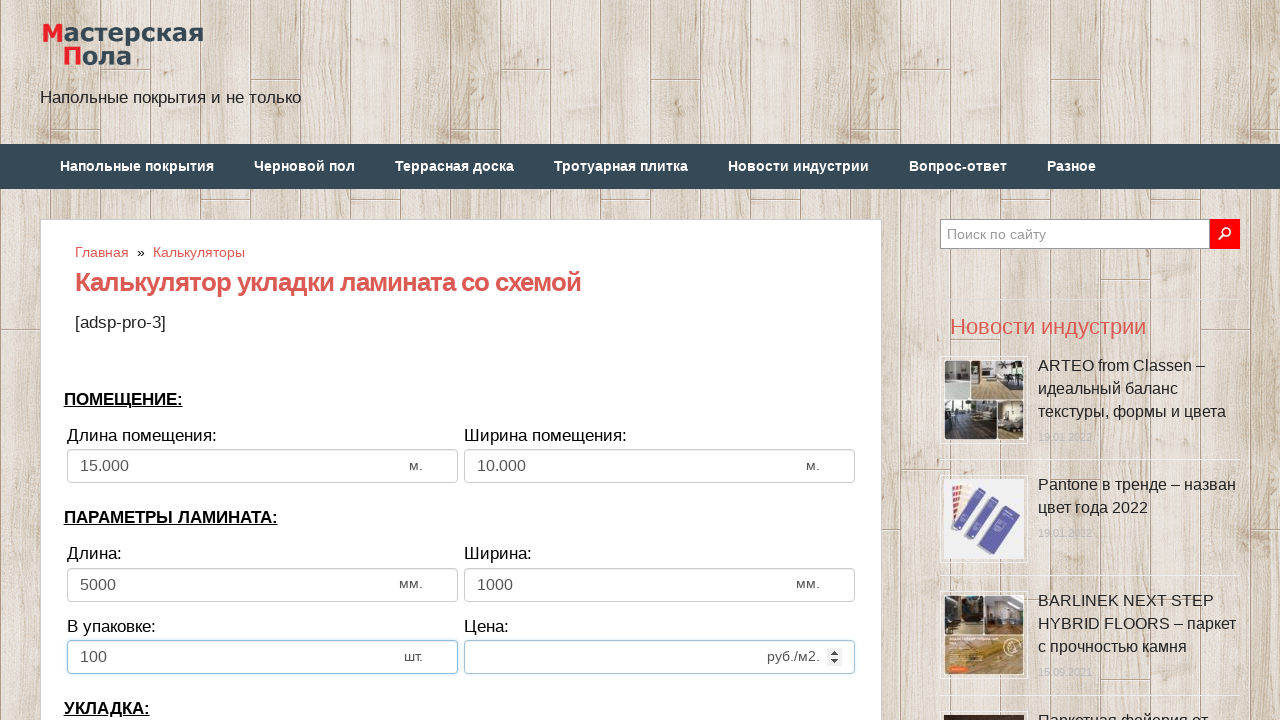

Entered price: 1000 rub on input[name='calc_price']
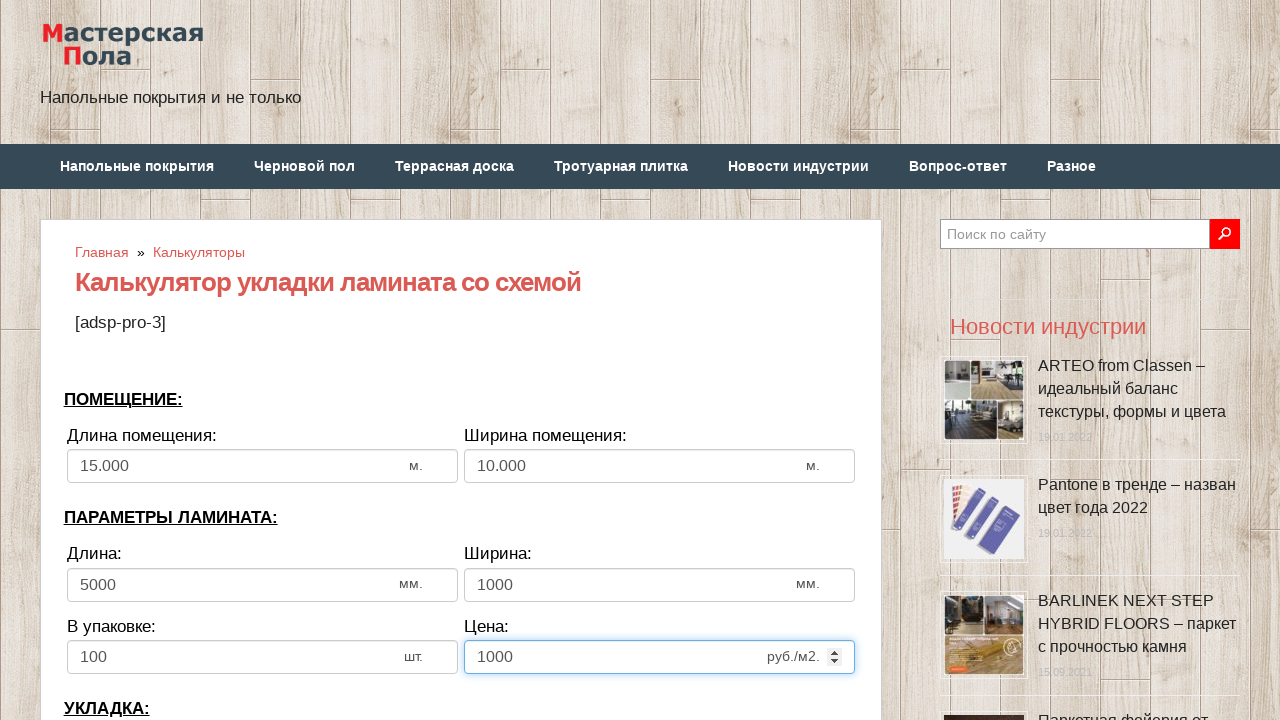

Selected laying direction: По ширине комнаты on select[name='calc_direct']
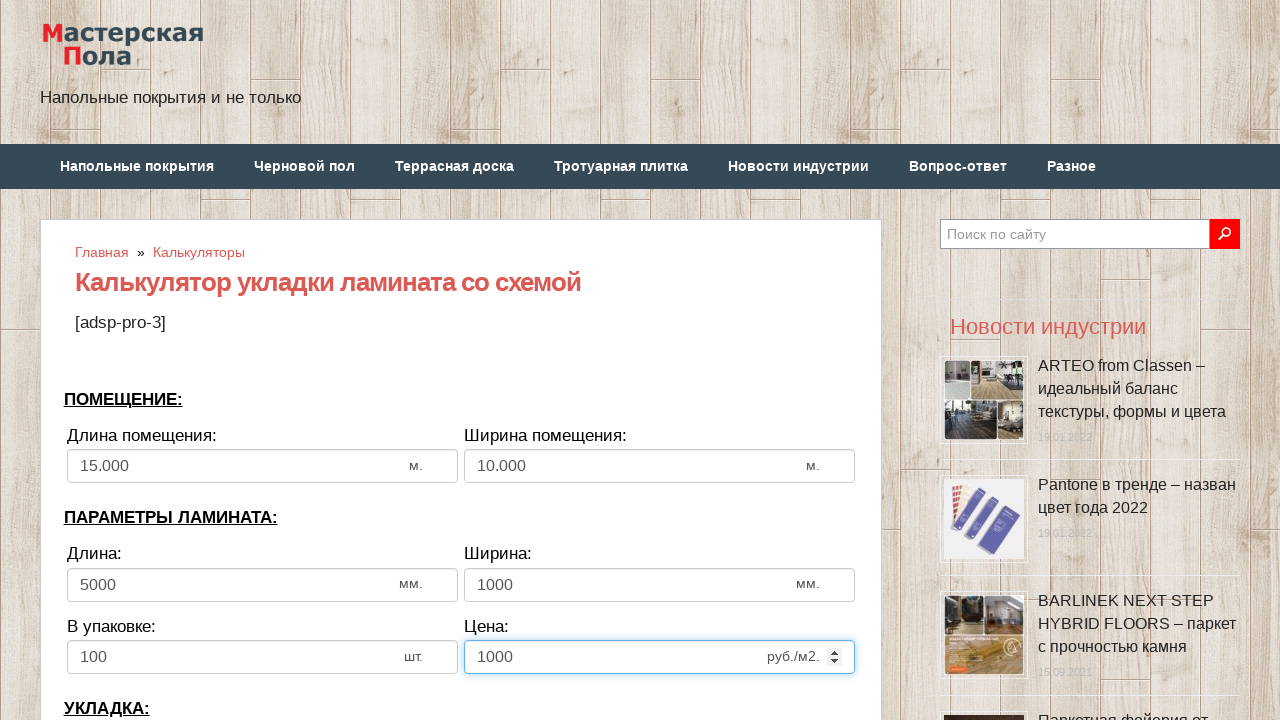

Cleared bias field on input[name='calc_bias']
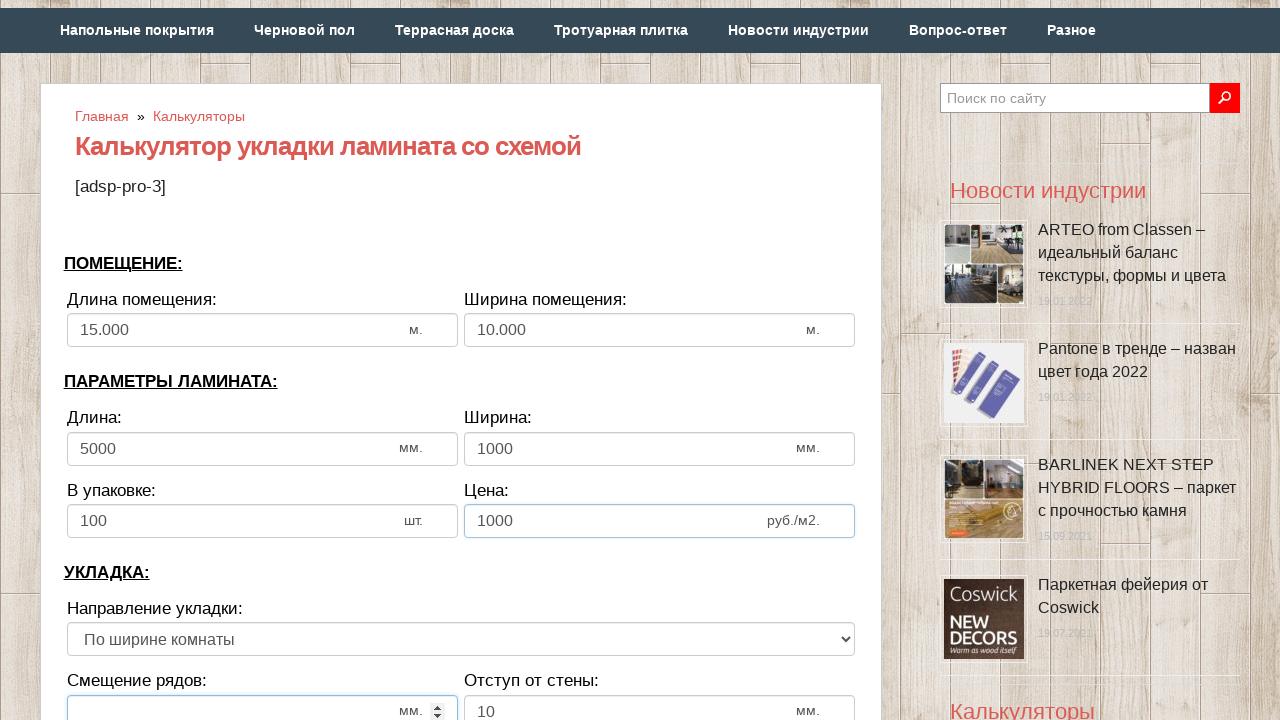

Entered bias: 600 on input[name='calc_bias']
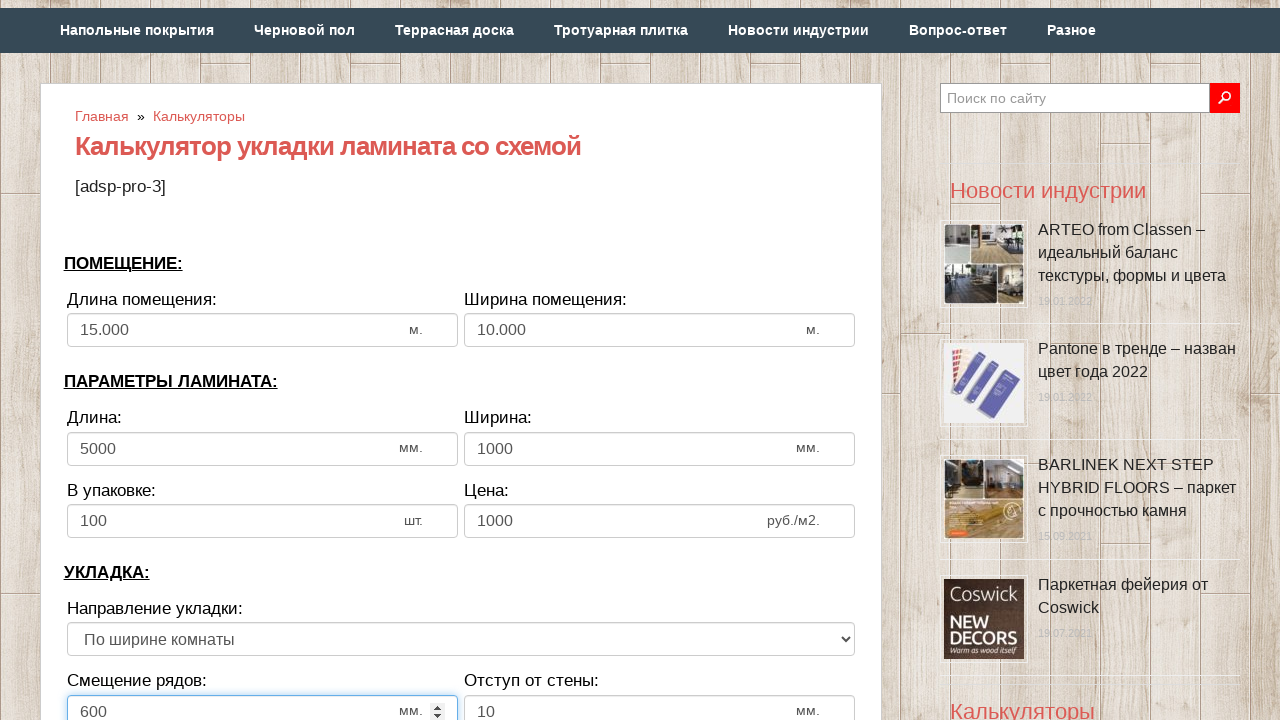

Cleared wall distance field on input[name='calc_walldist']
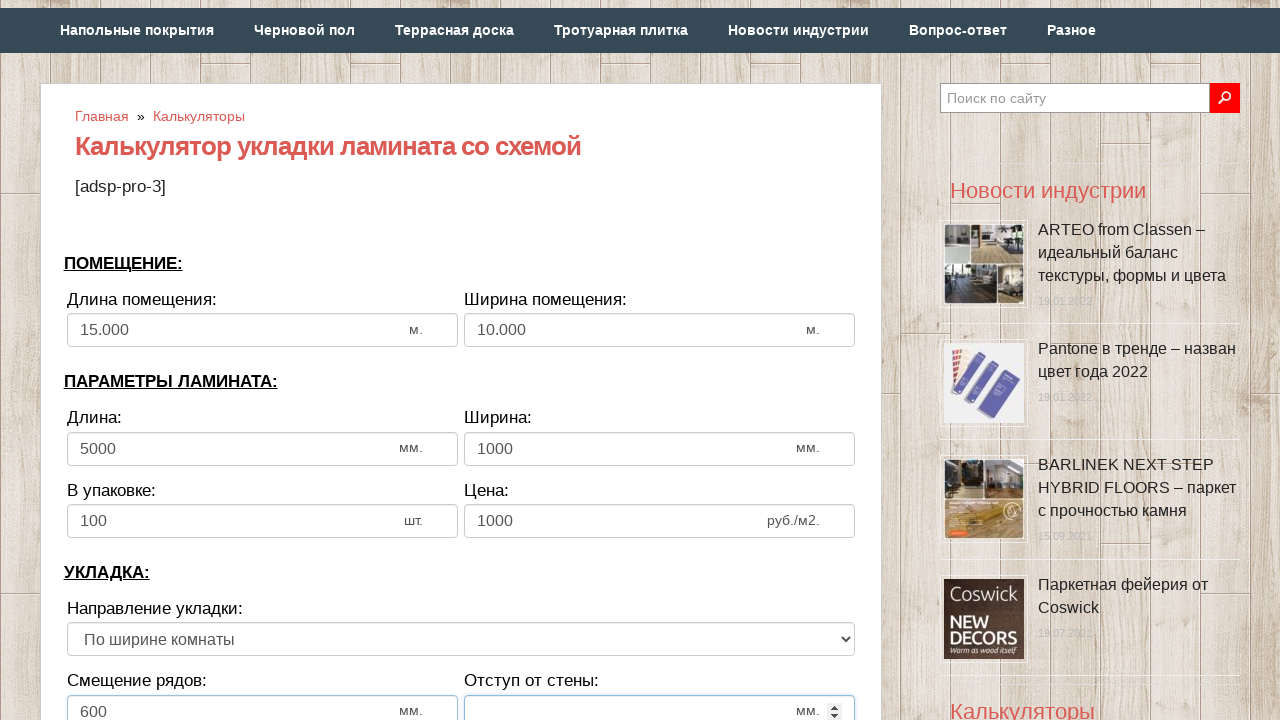

Entered wall distance: 20 on input[name='calc_walldist']
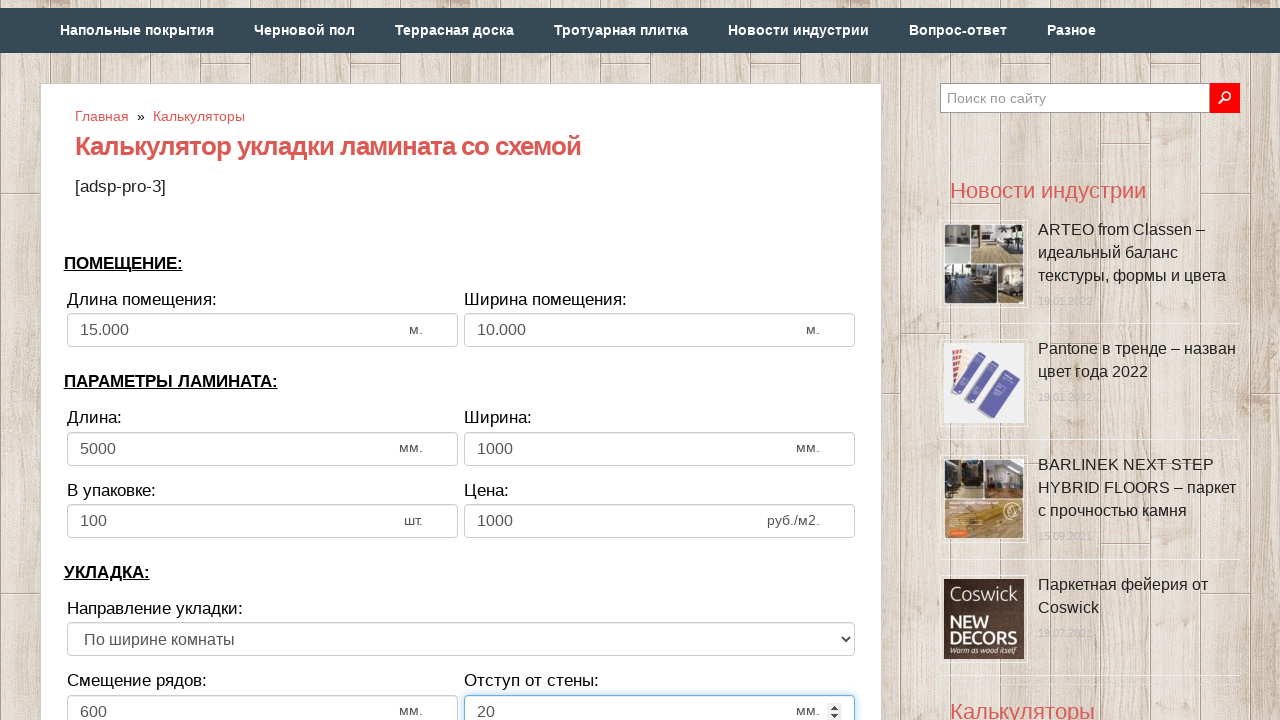

Clicked calculate button at (461, 361) on input[value='Рассчитать']
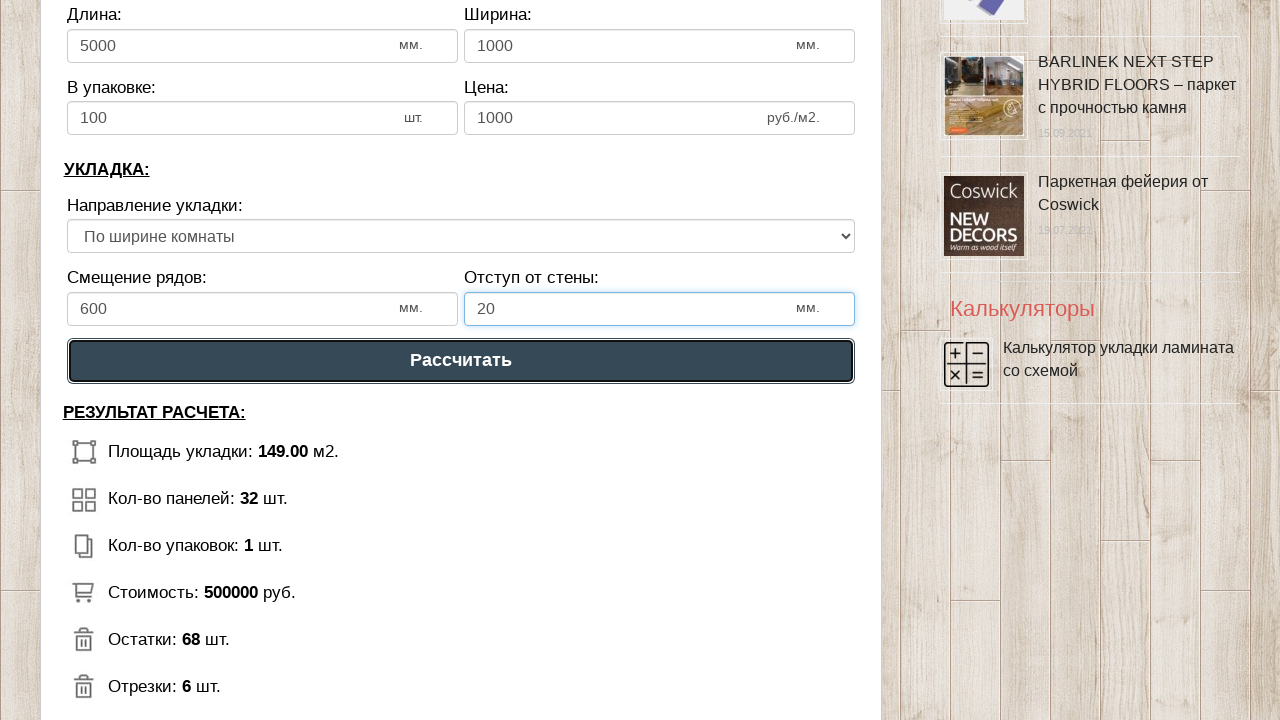

Waited for calculation results to appear
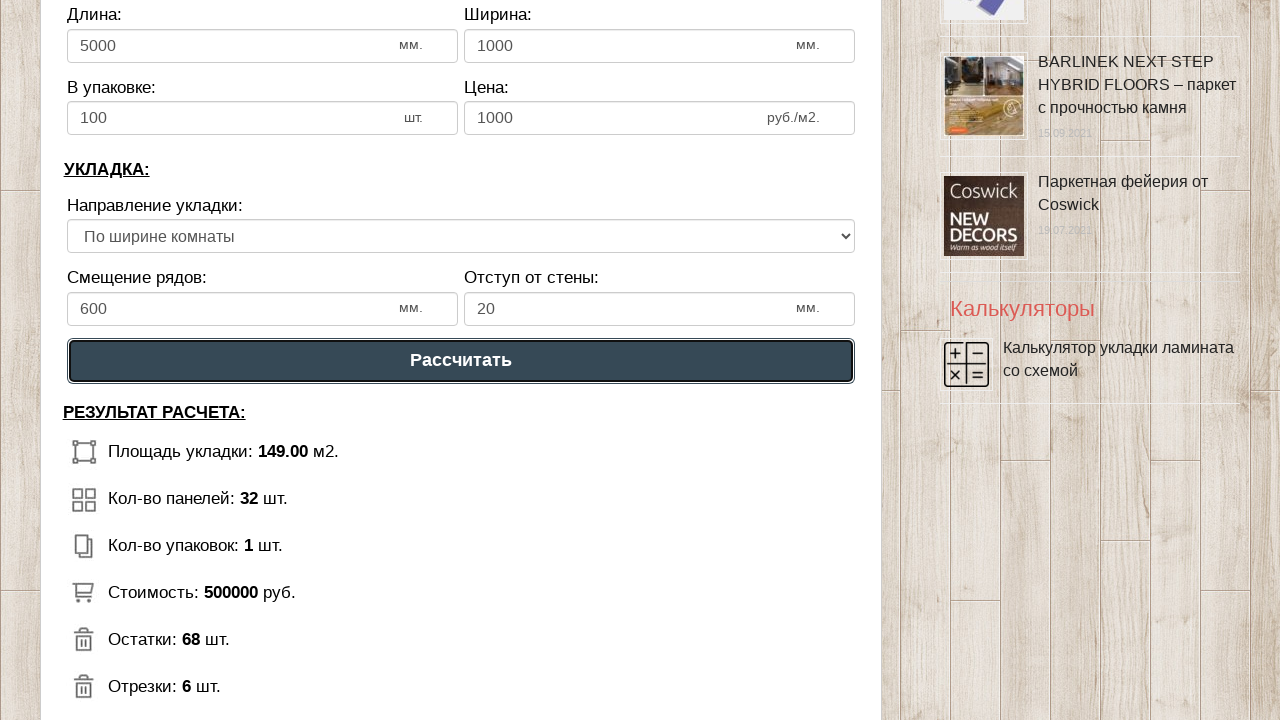

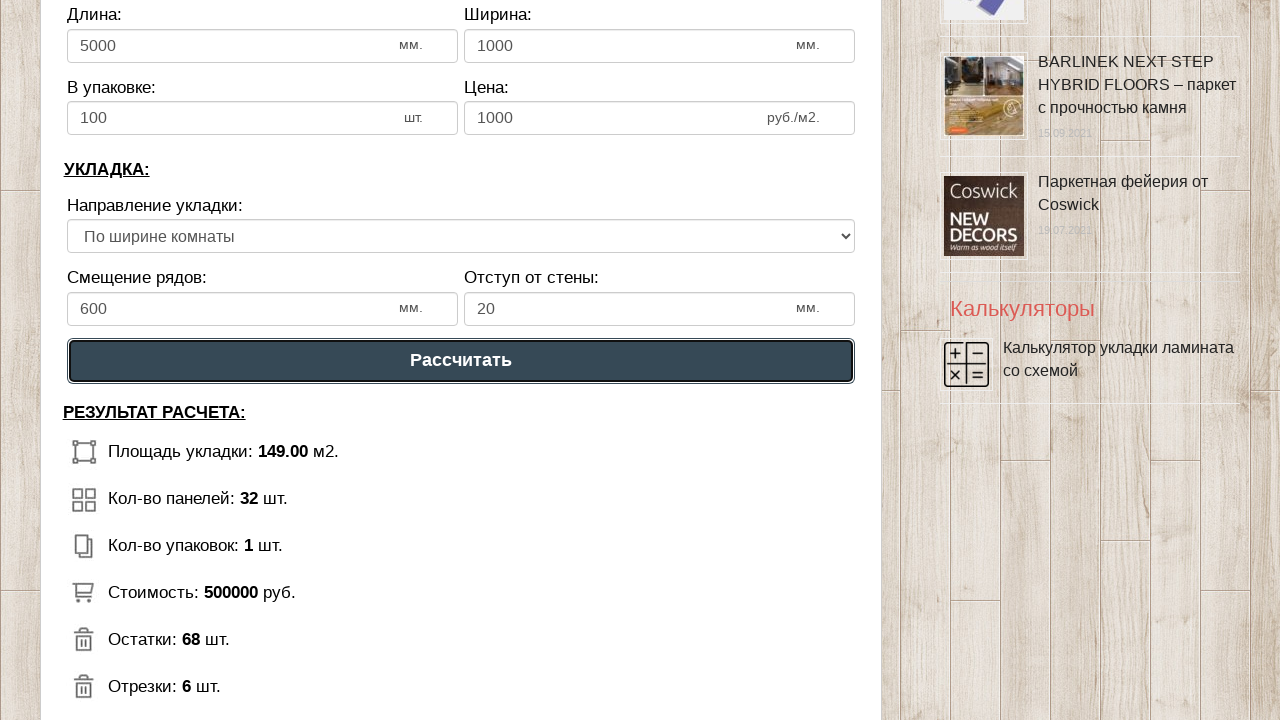